Tests navigation to the 200 status code page by clicking the 200 link.

Starting URL: https://the-internet.herokuapp.com/status_codes

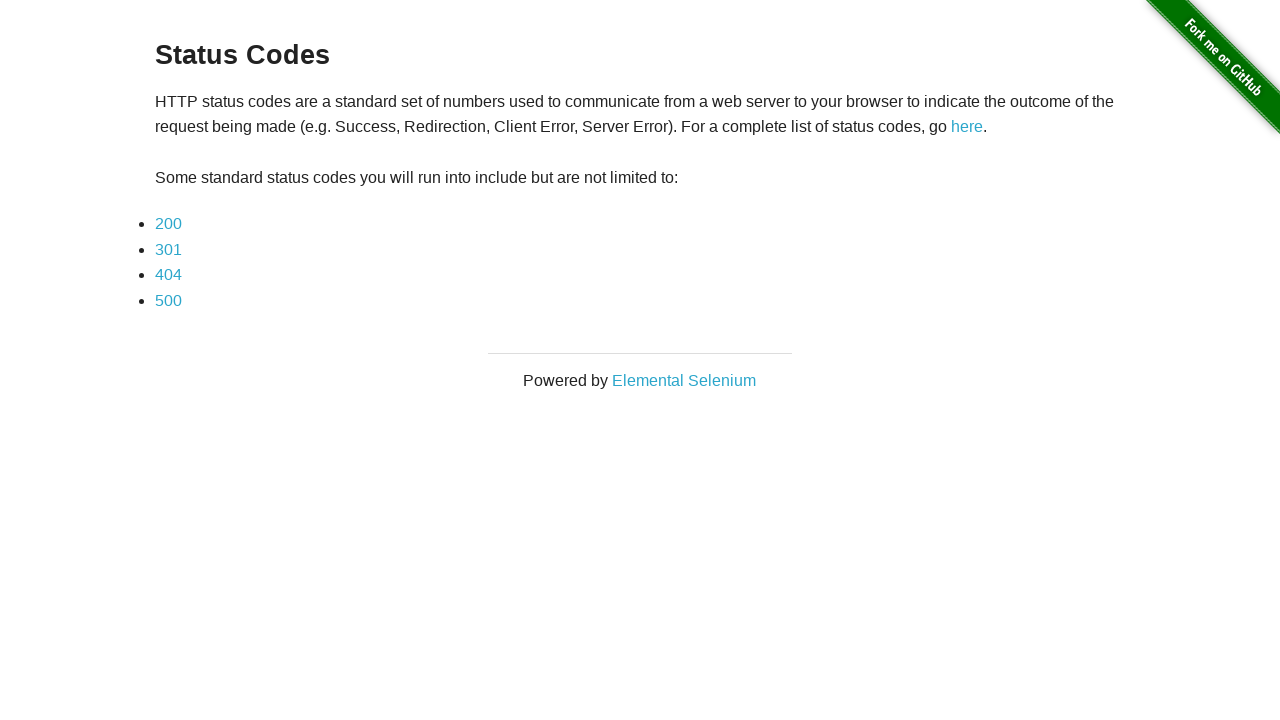

Clicked the 200 status code link at (168, 224) on a:has-text('200')
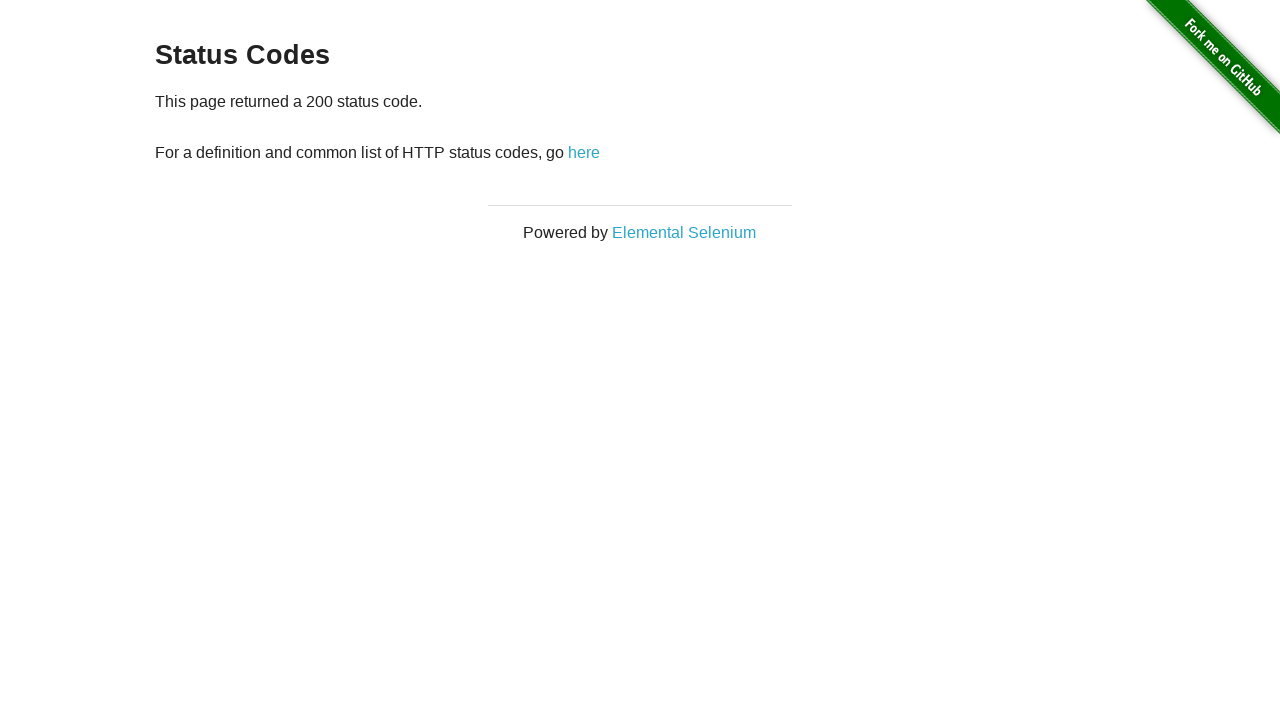

Page loaded and example div appeared
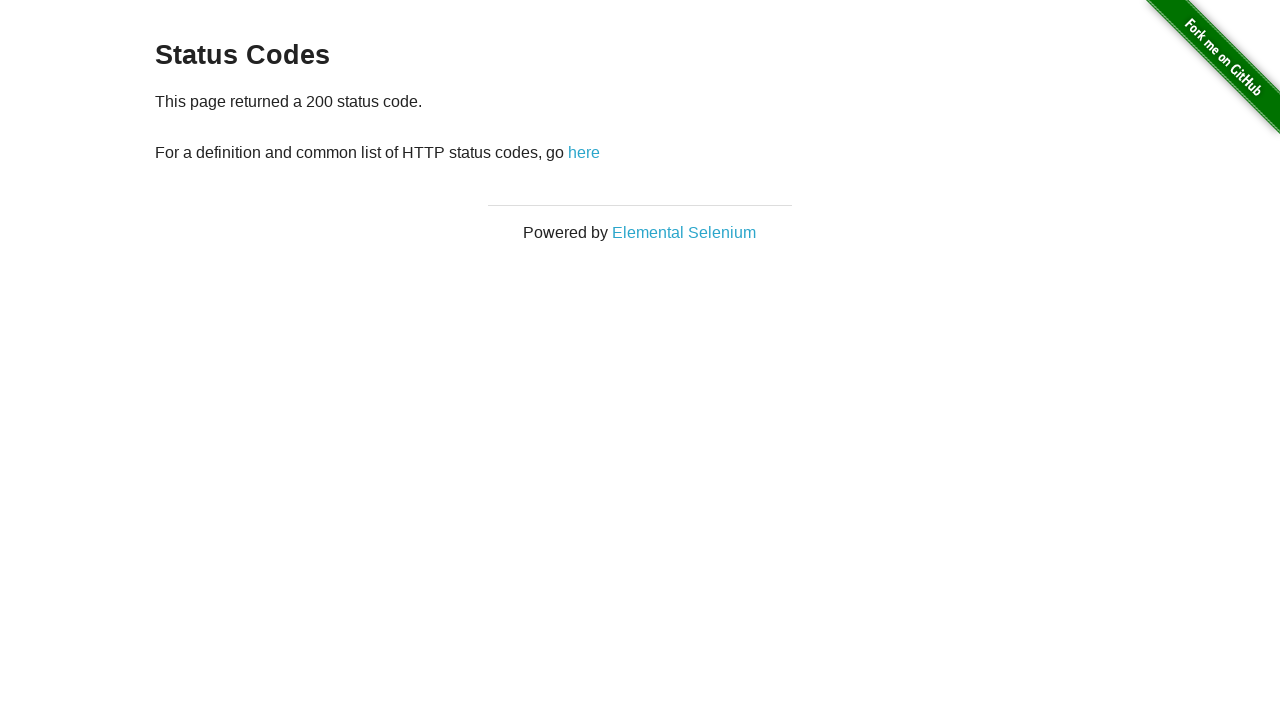

Retrieved and printed example div text
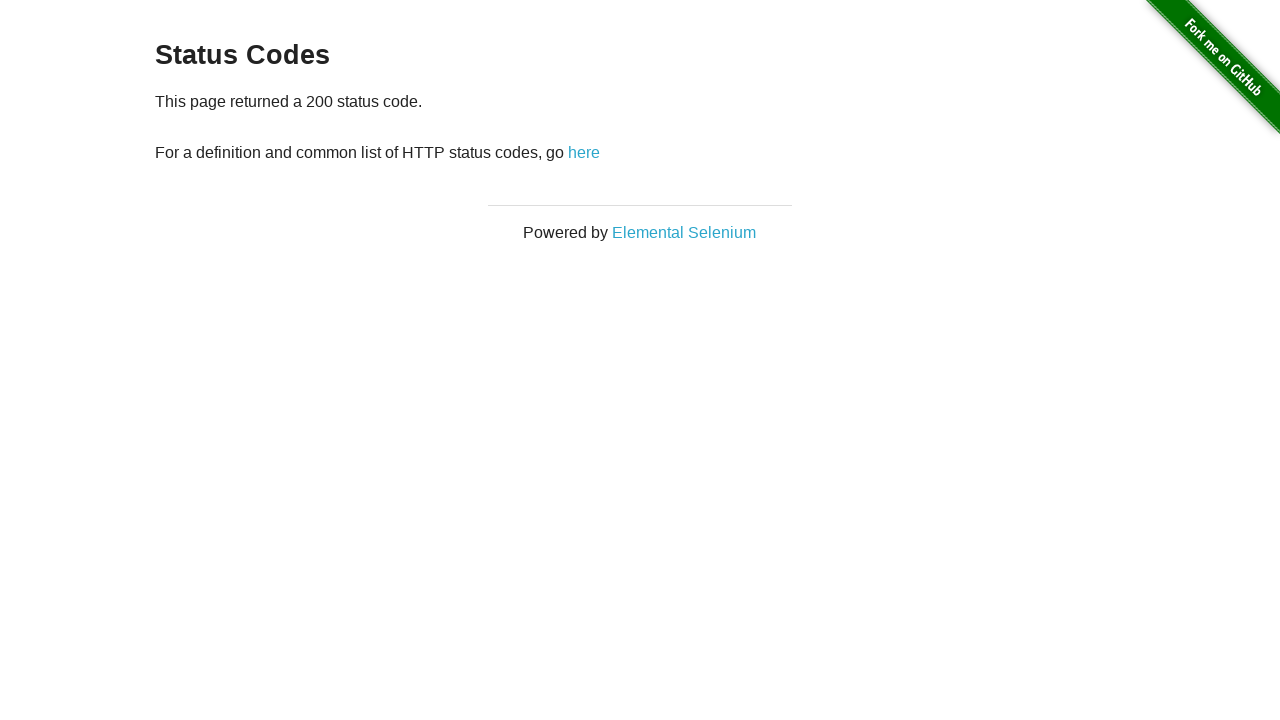

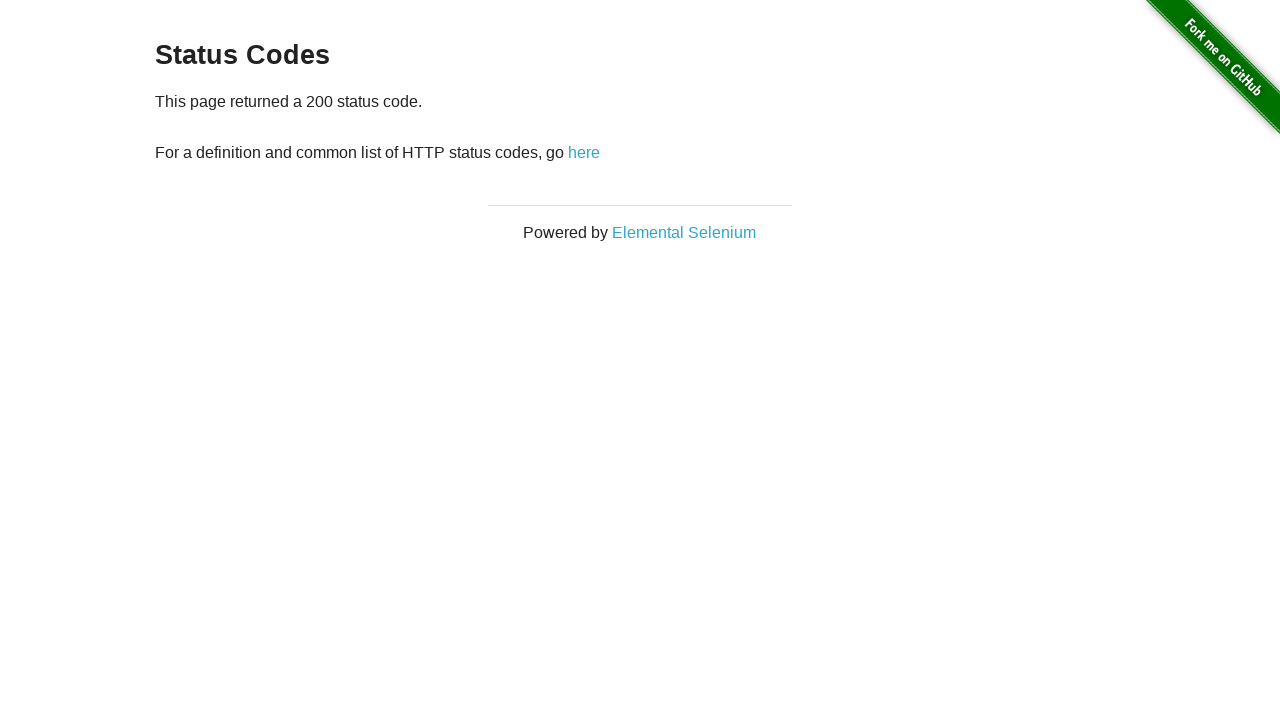